Opens Flipkart website, maximizes the browser window, and prints the current URL to verify successful navigation

Starting URL: https://www.flipkart.com/

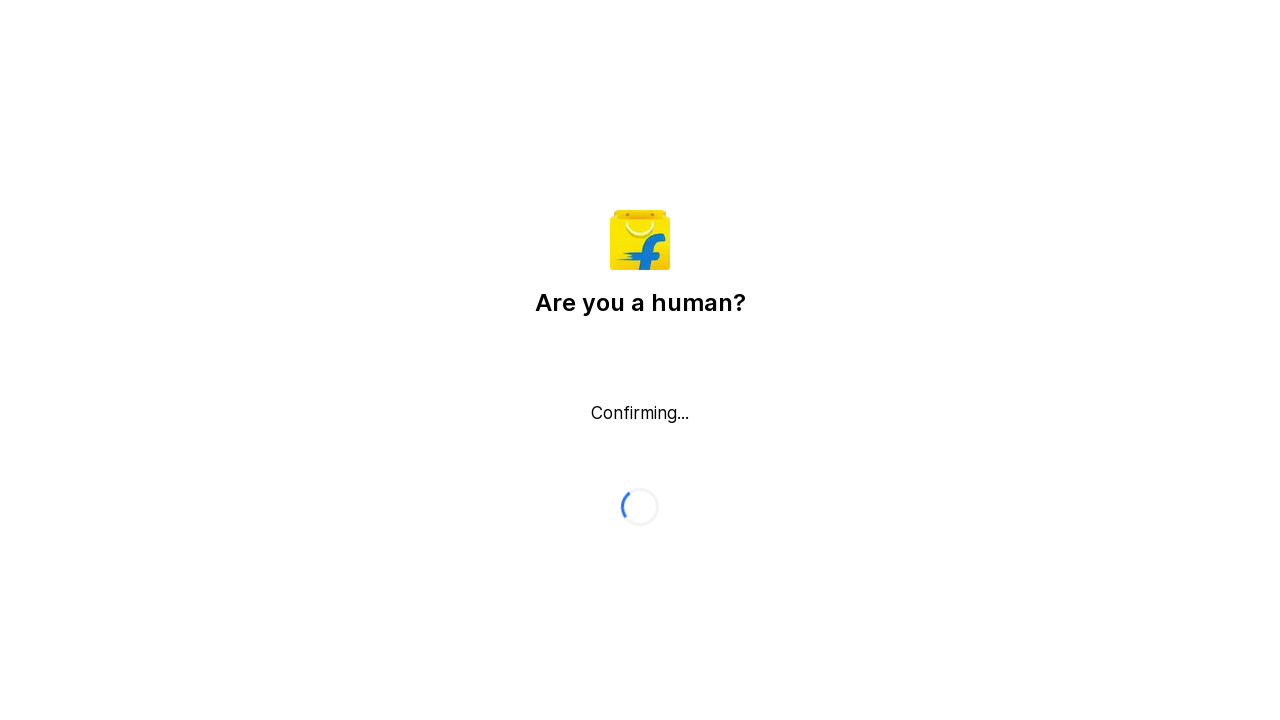

Waited for page to load with domcontentloaded state
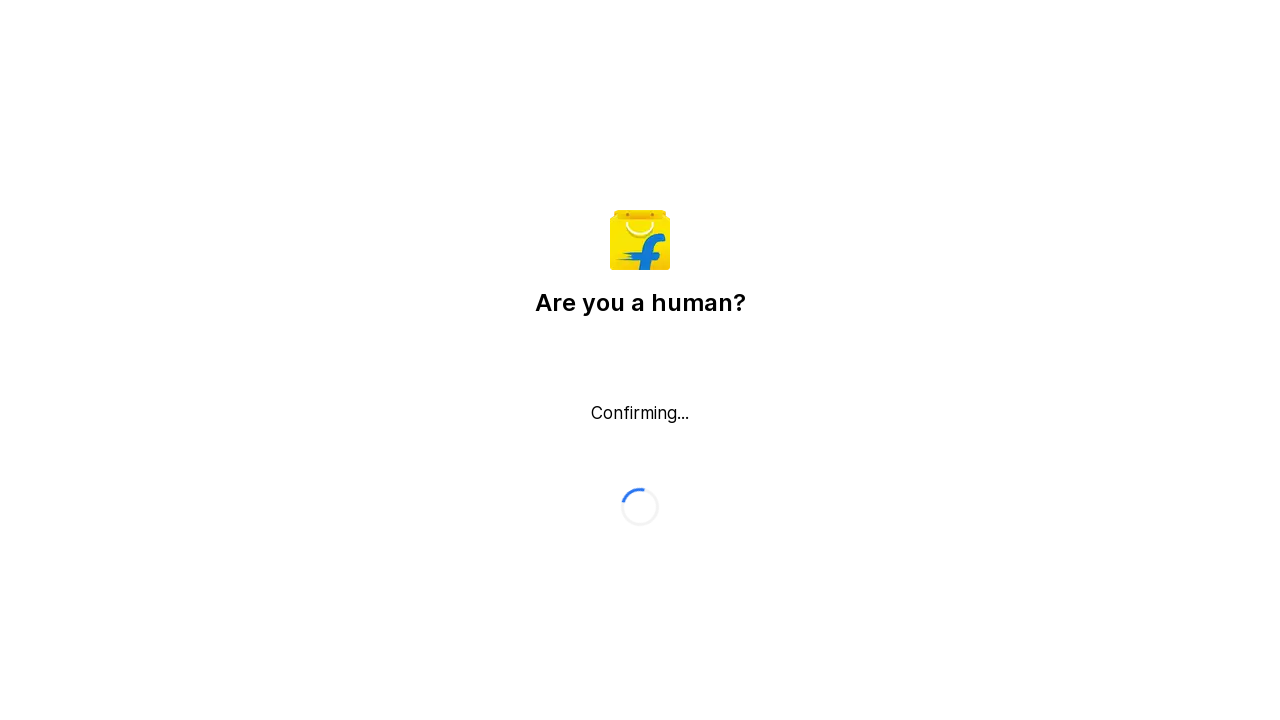

Verified current URL contains flipkart.com
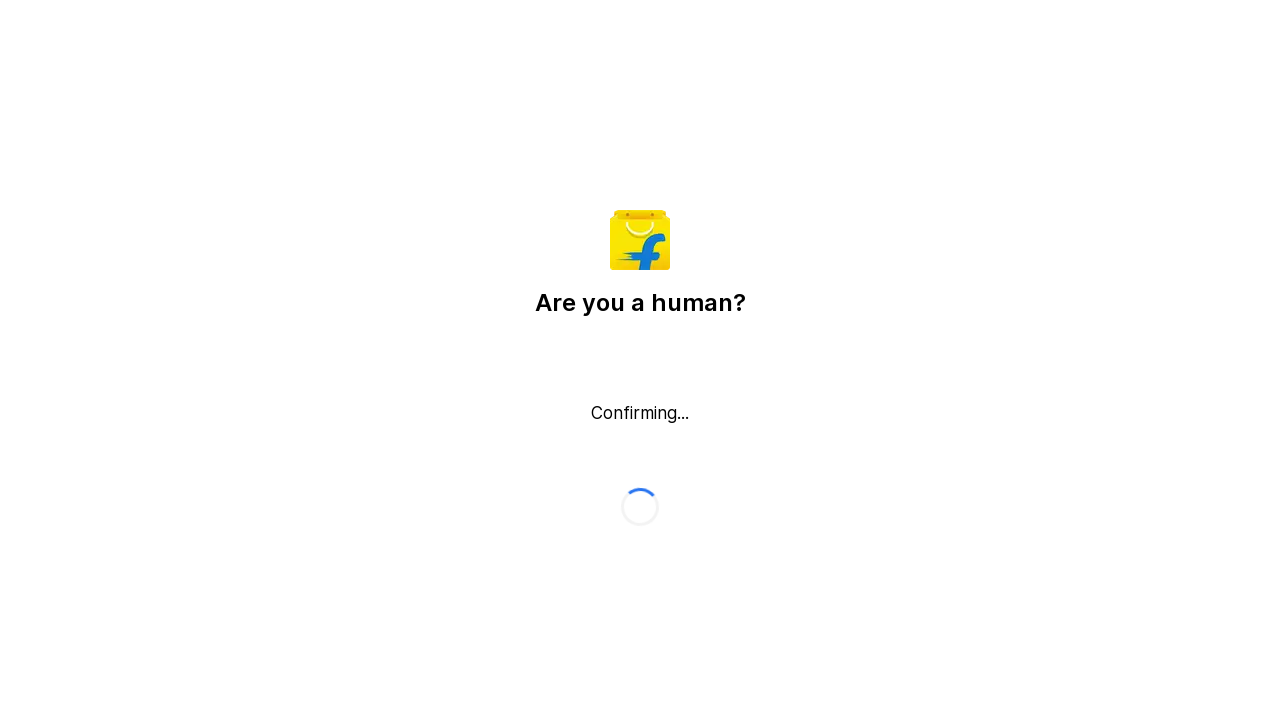

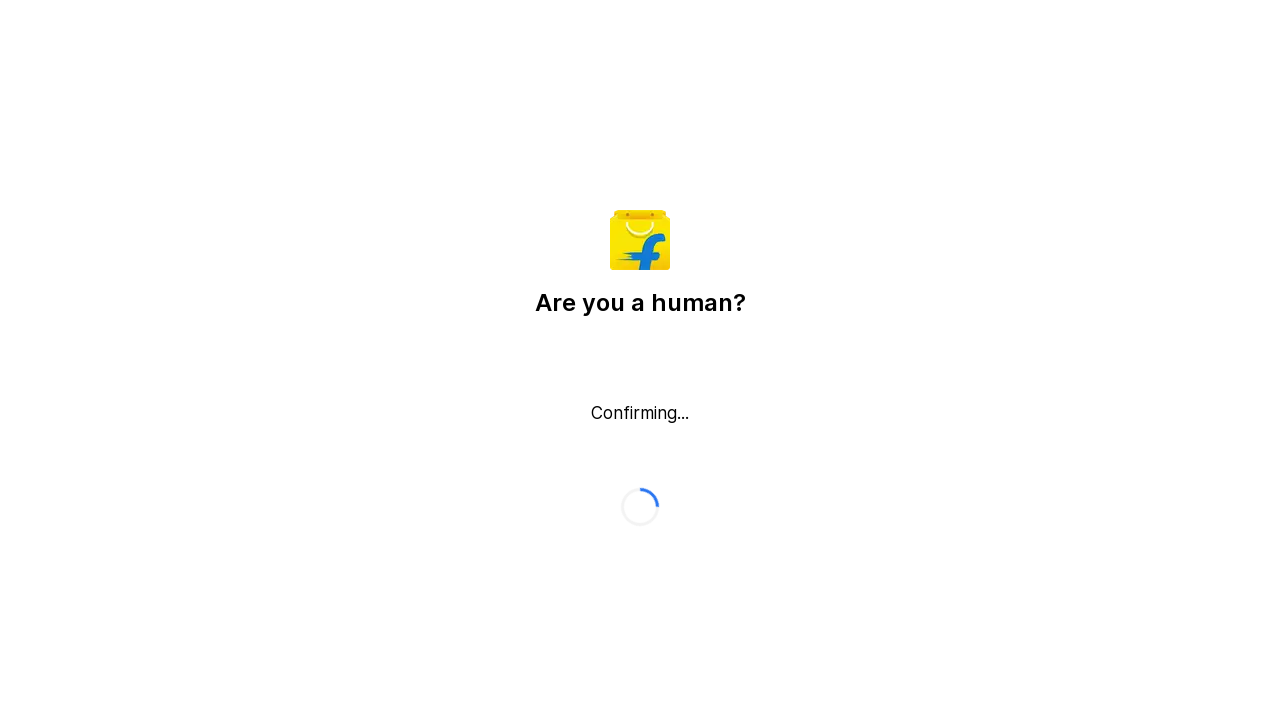